Tests a pipeline pressure design calculator by filling in diameter, thickness, grade, and operating pressure values, selecting a joint factor radio button, and submitting the form to view calculation results.

Starting URL: https://mecsimcalc.com/app/9164993/pressure_design_of_pipeline_according_to_csa_z_662

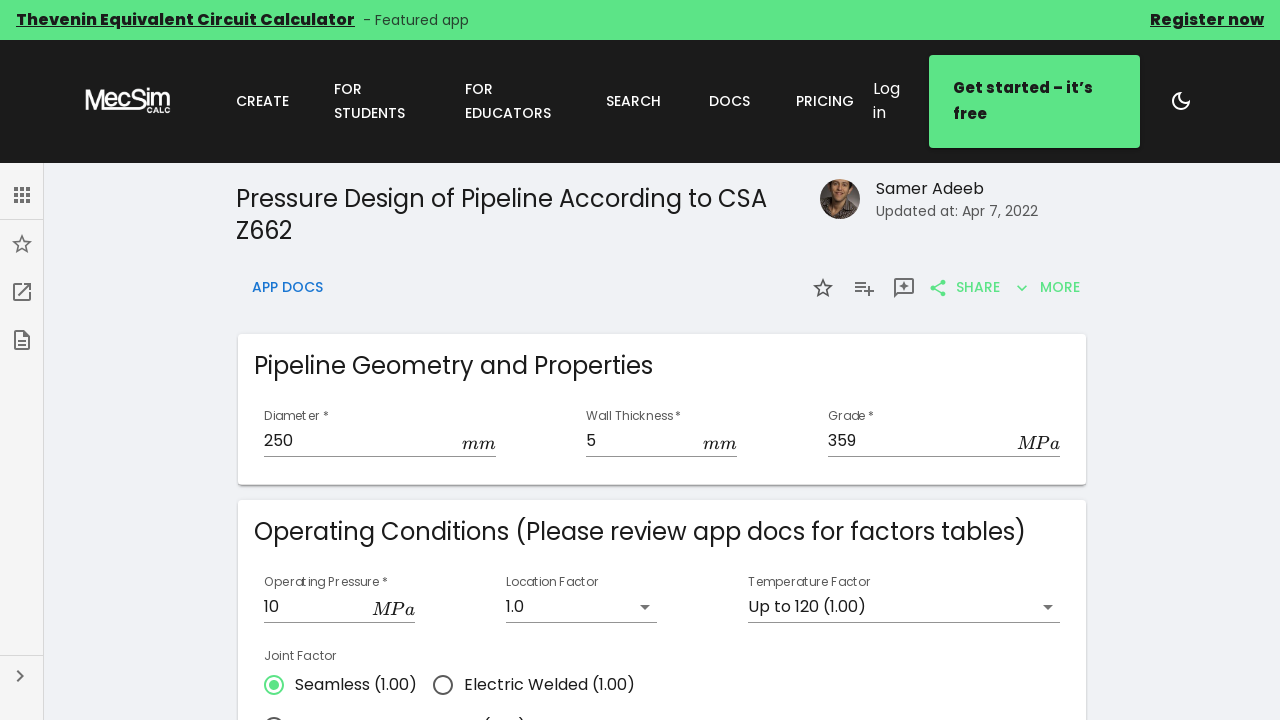

Filled diameter input field with '600' on input[name='d']
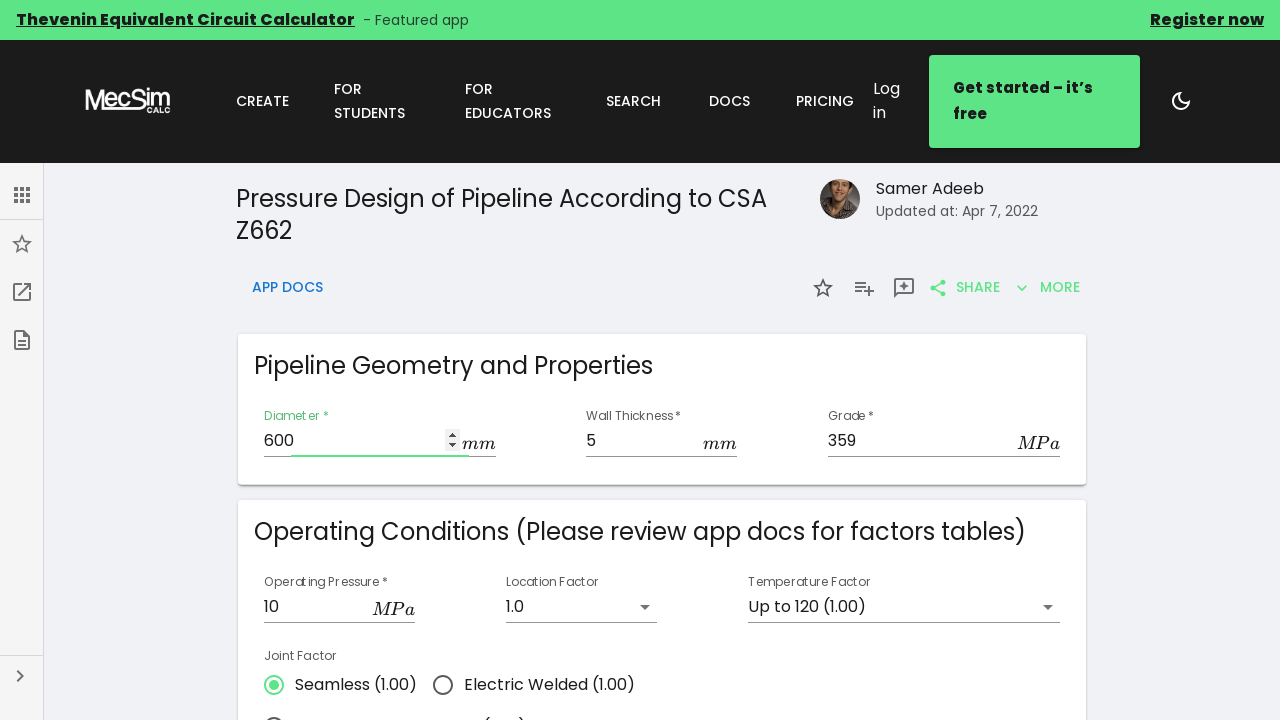

Filled thickness input field with '6' on input[name='t']
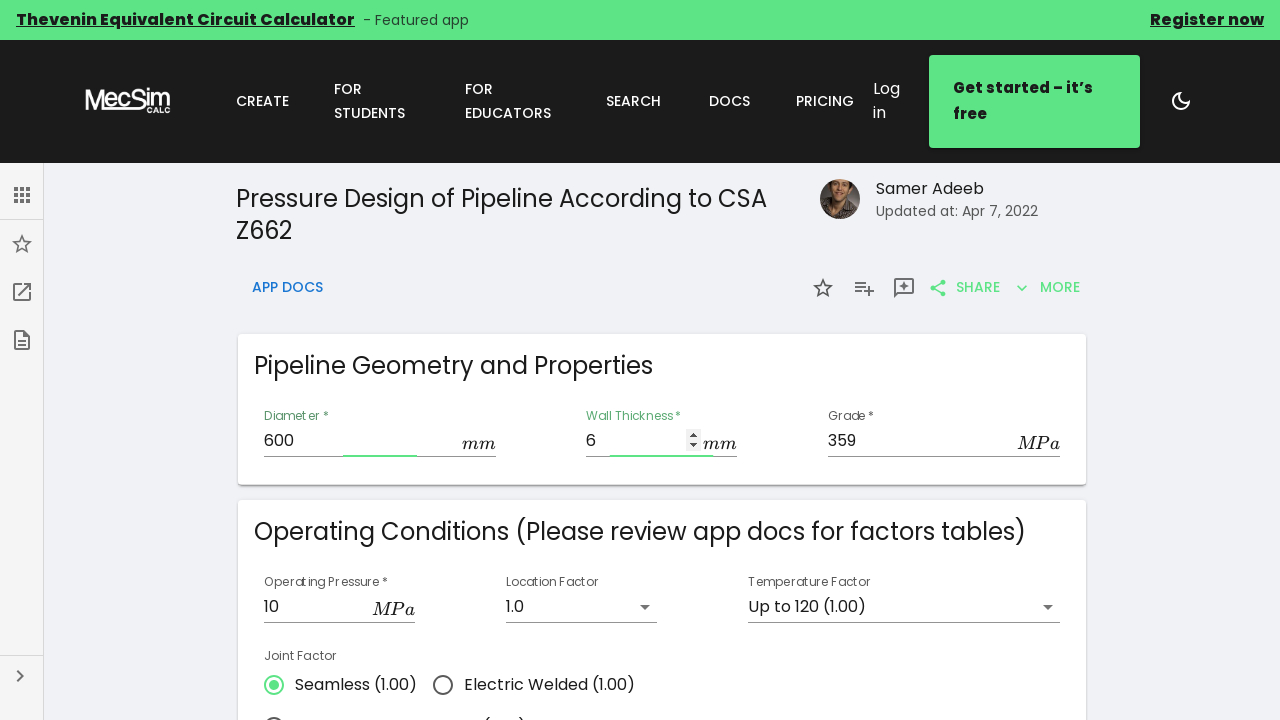

Filled grade (sy) input field with '370' on input[name='sy']
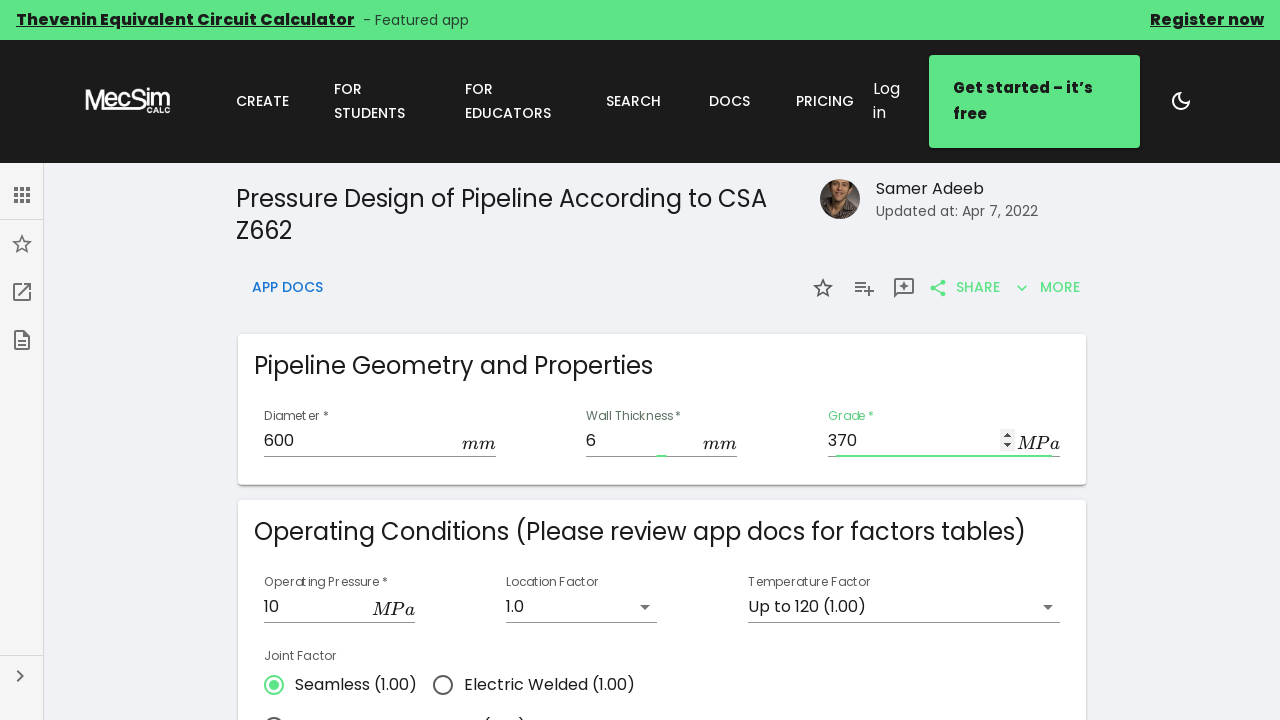

Filled operating pressure input field with '9' on input[name='p']
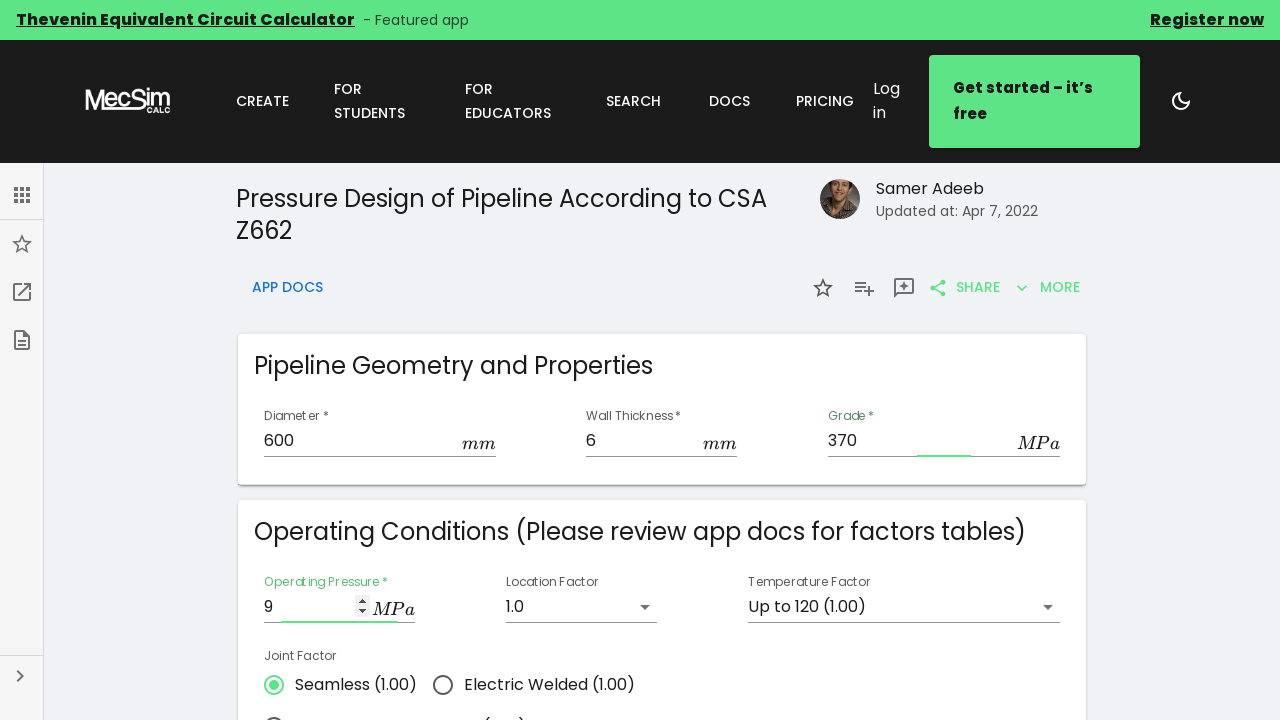

Selected joint factor radio button for 'Continuous welded (0.60)' at (274, 441) on input[type='radio'][value='Continuous welded (0.60)']
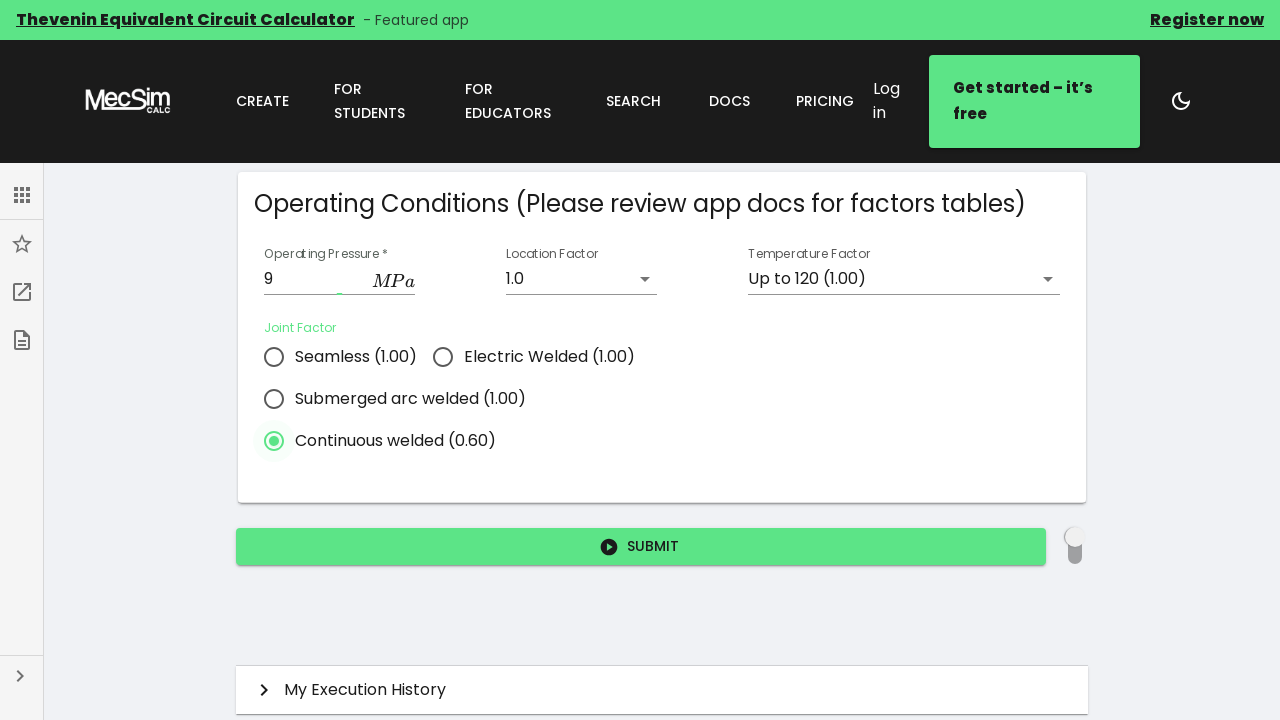

Clicked submit button to calculate pipeline pressure design at (641, 547) on button[type='submit']
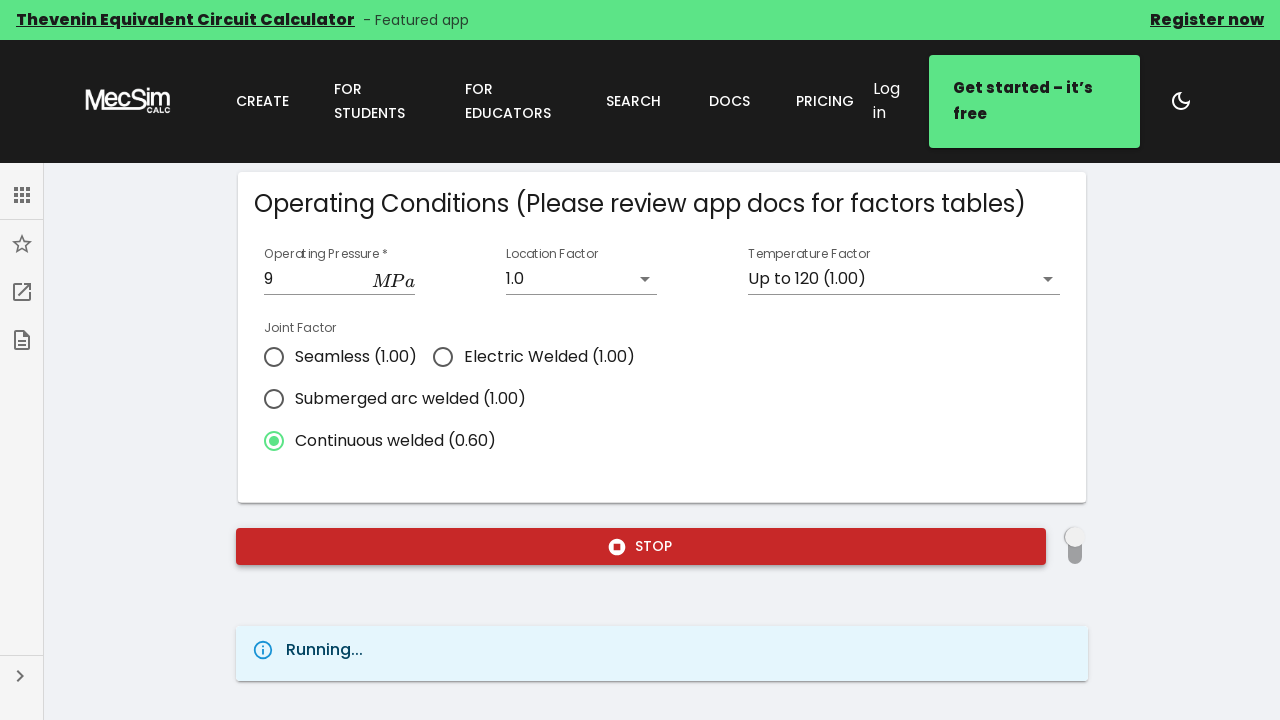

Calculation results loaded in the editor
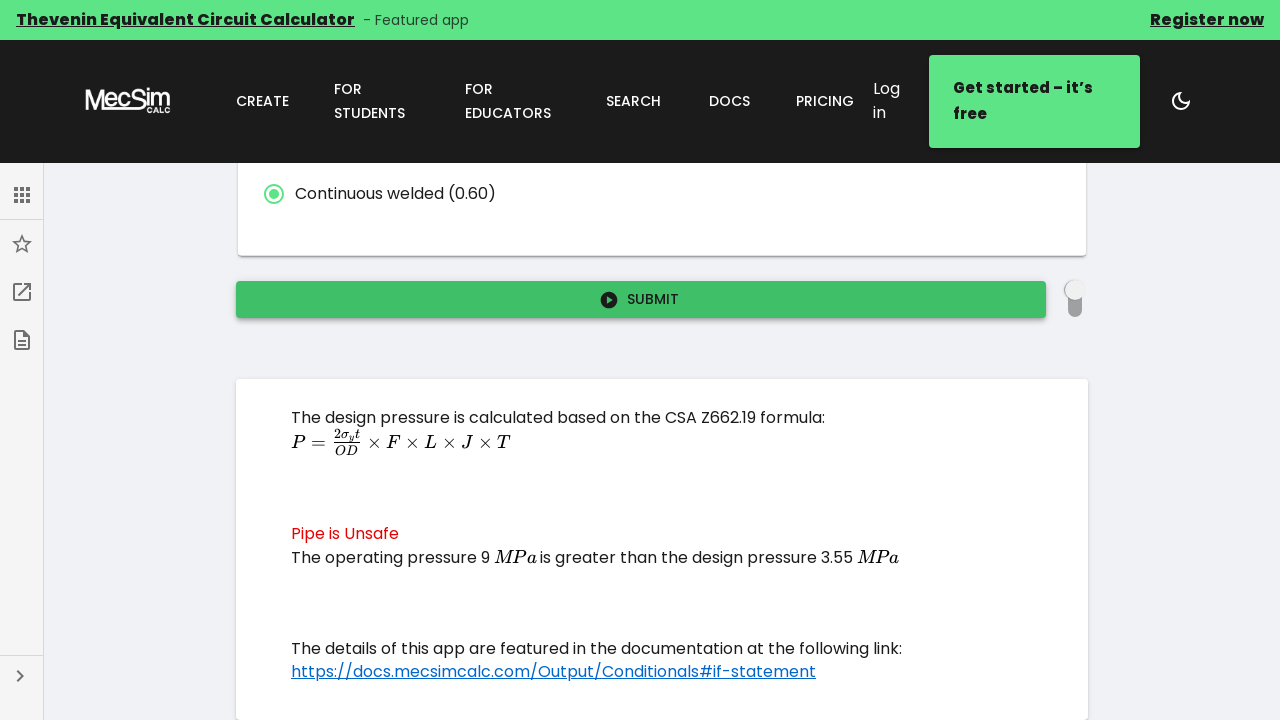

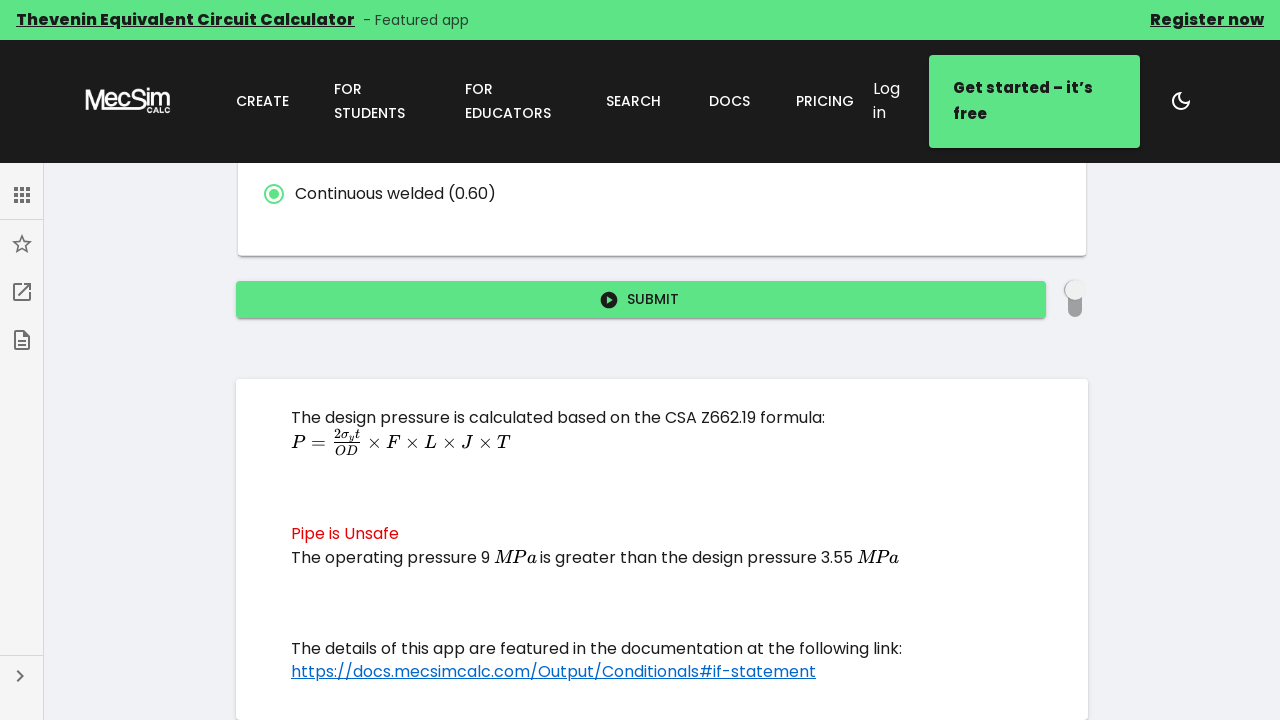